Navigates to the Ajio e-commerce website homepage and verifies it loads successfully

Starting URL: https://www.ajio.com

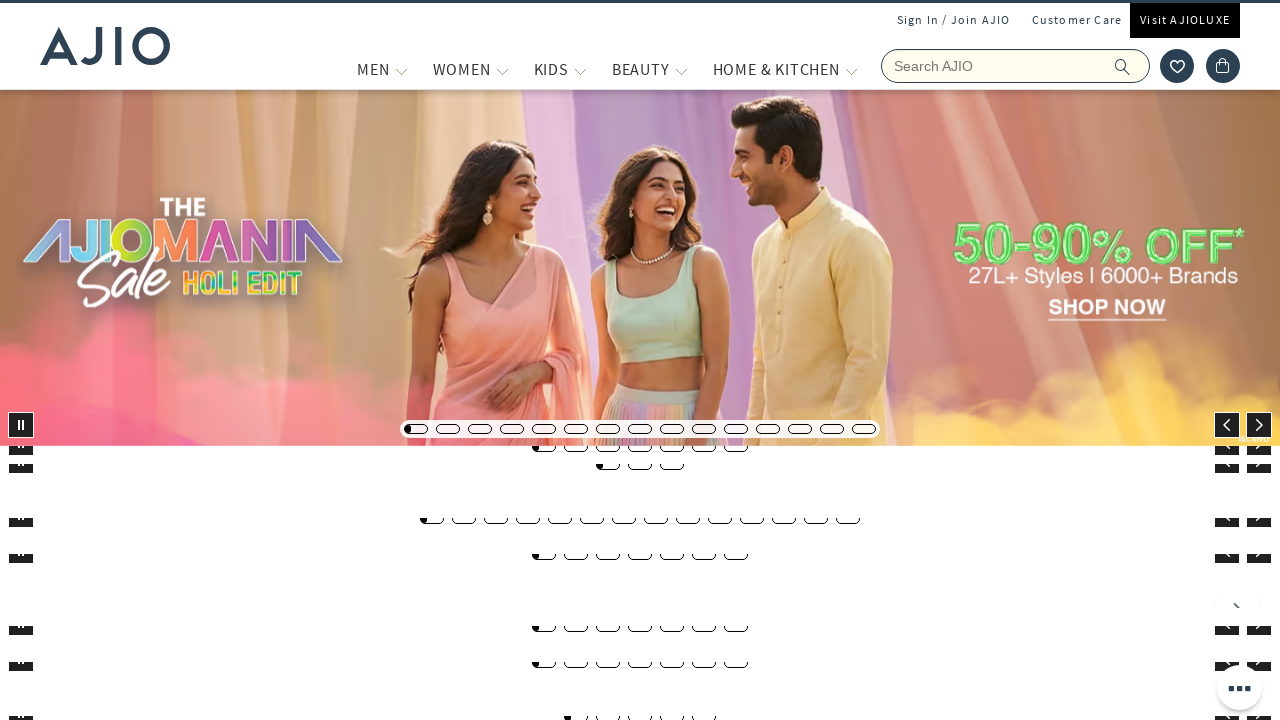

Waited for page DOM to fully load
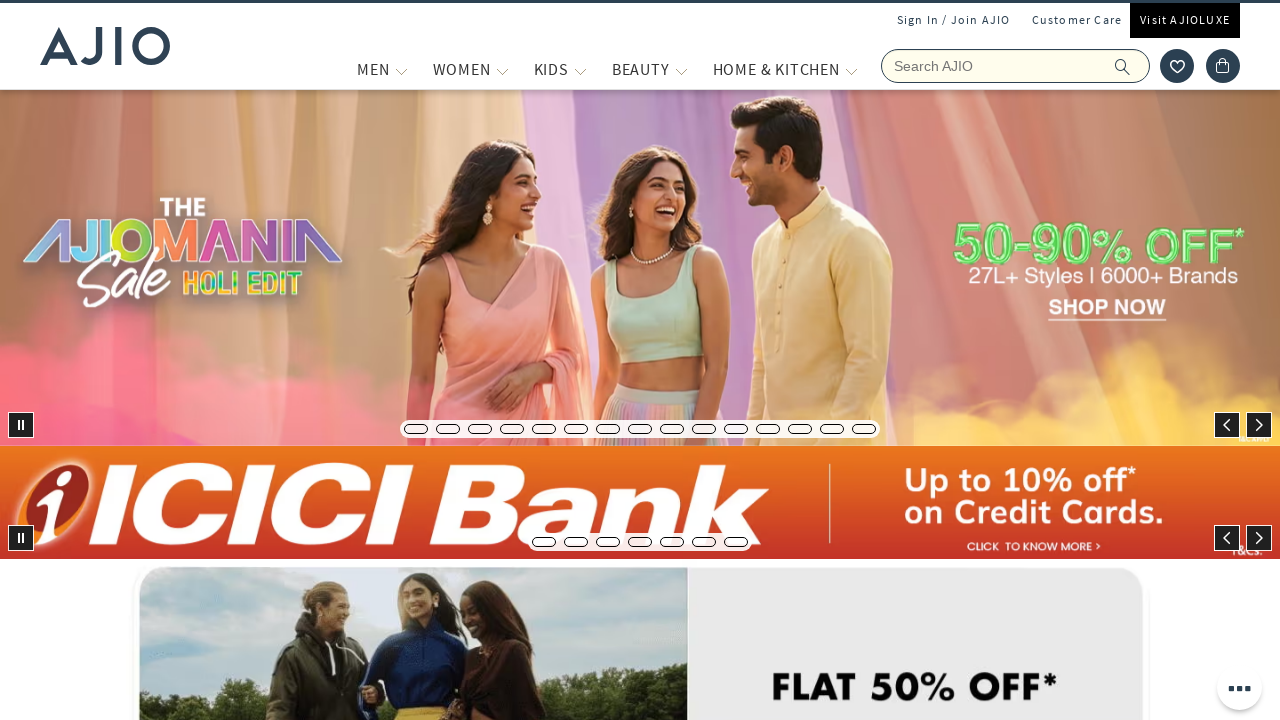

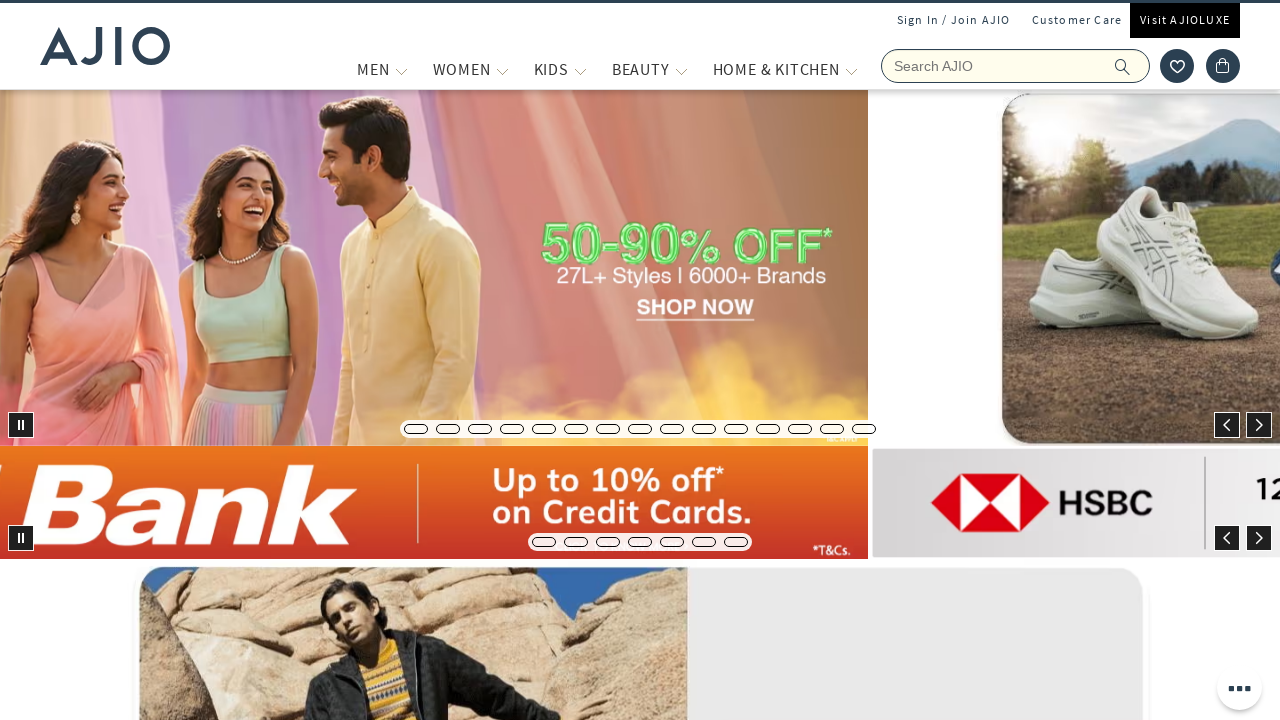